Tests navigation on louna.ru by clicking a menu image and verifying content on the resulting page

Starting URL: https://louna.ru/

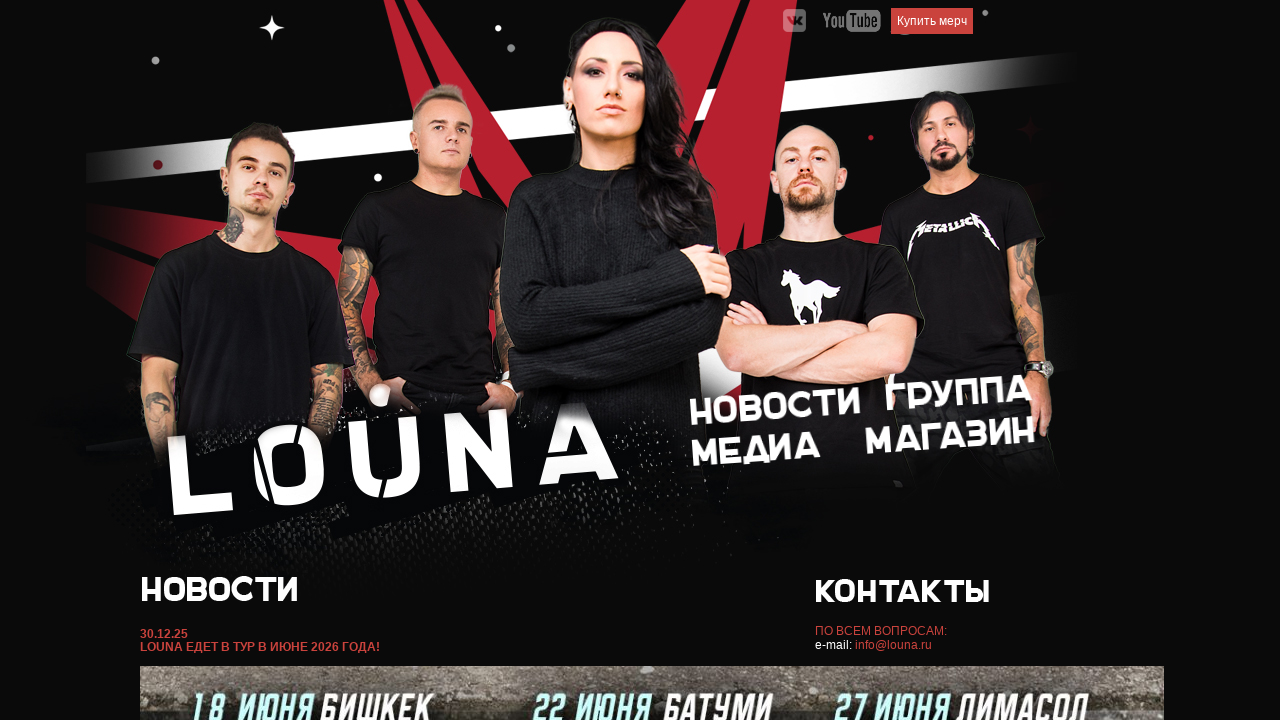

Clicked menu image link at (959, 396) on xpath=//div[@id='menu']/a[2]/img
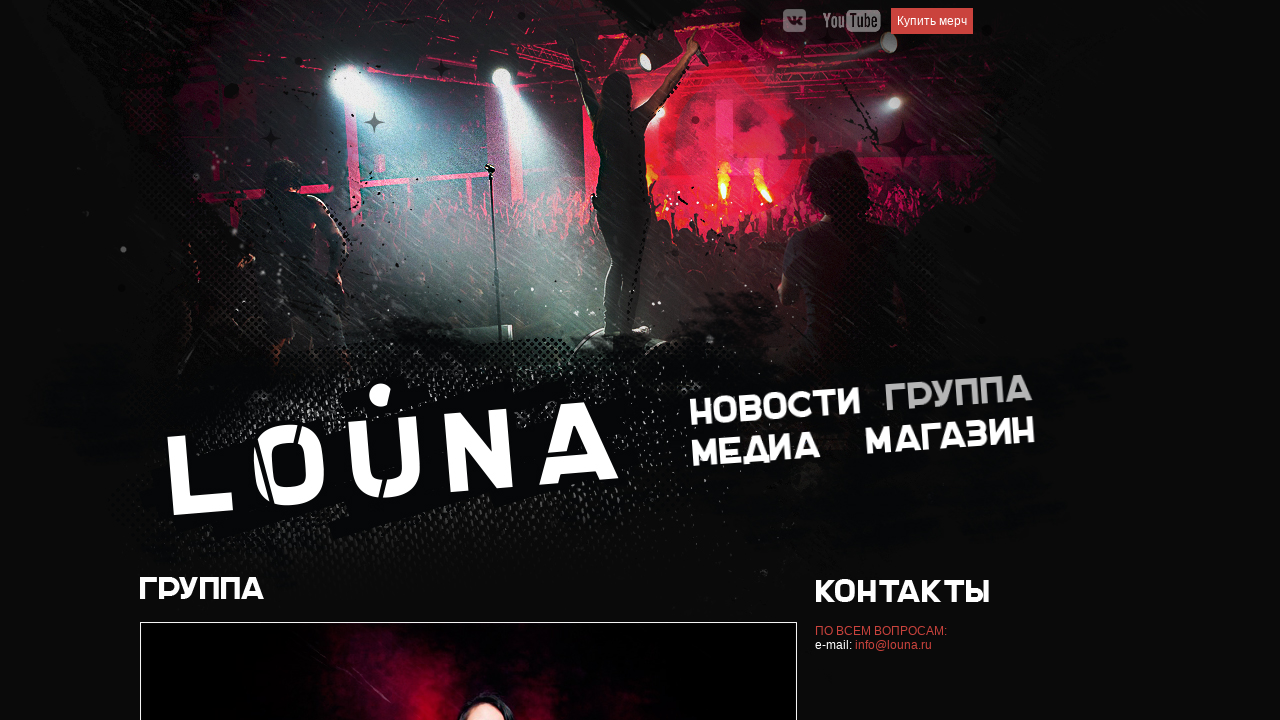

Content loaded on resulting page
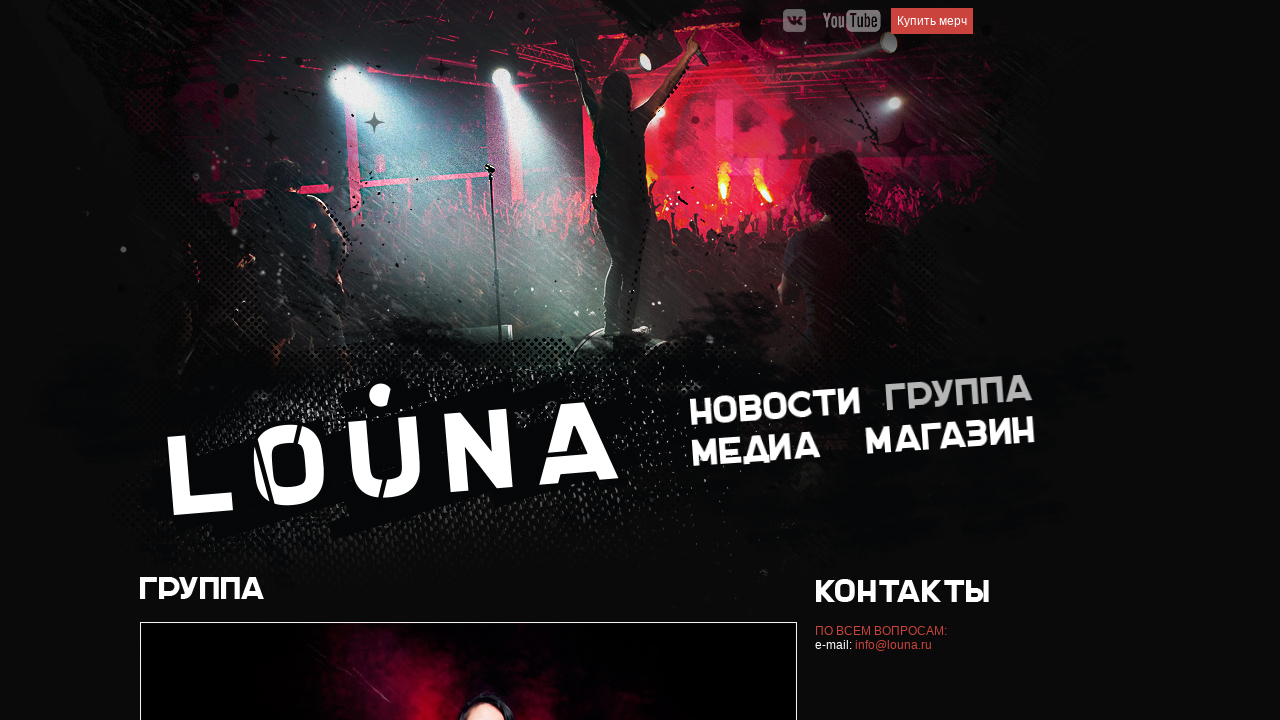

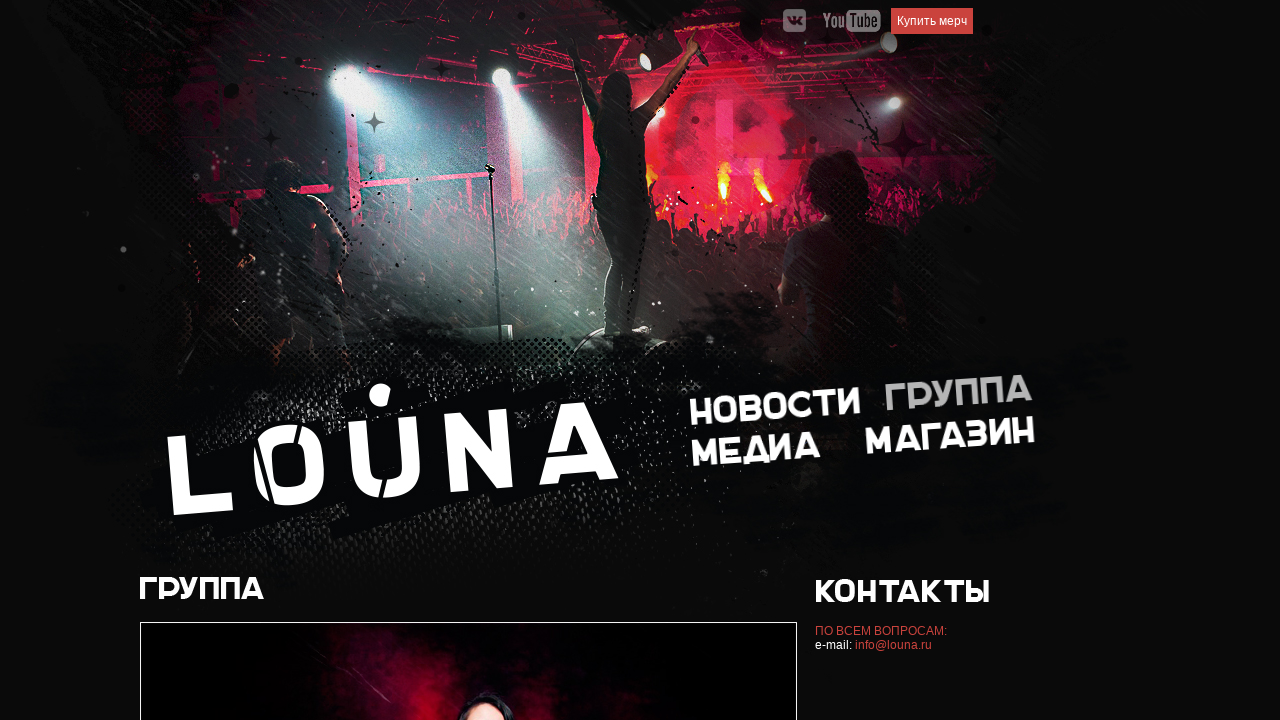